Navigates to Croma Electronics website and verifies the page title matches the expected value

Starting URL: https://croma.com

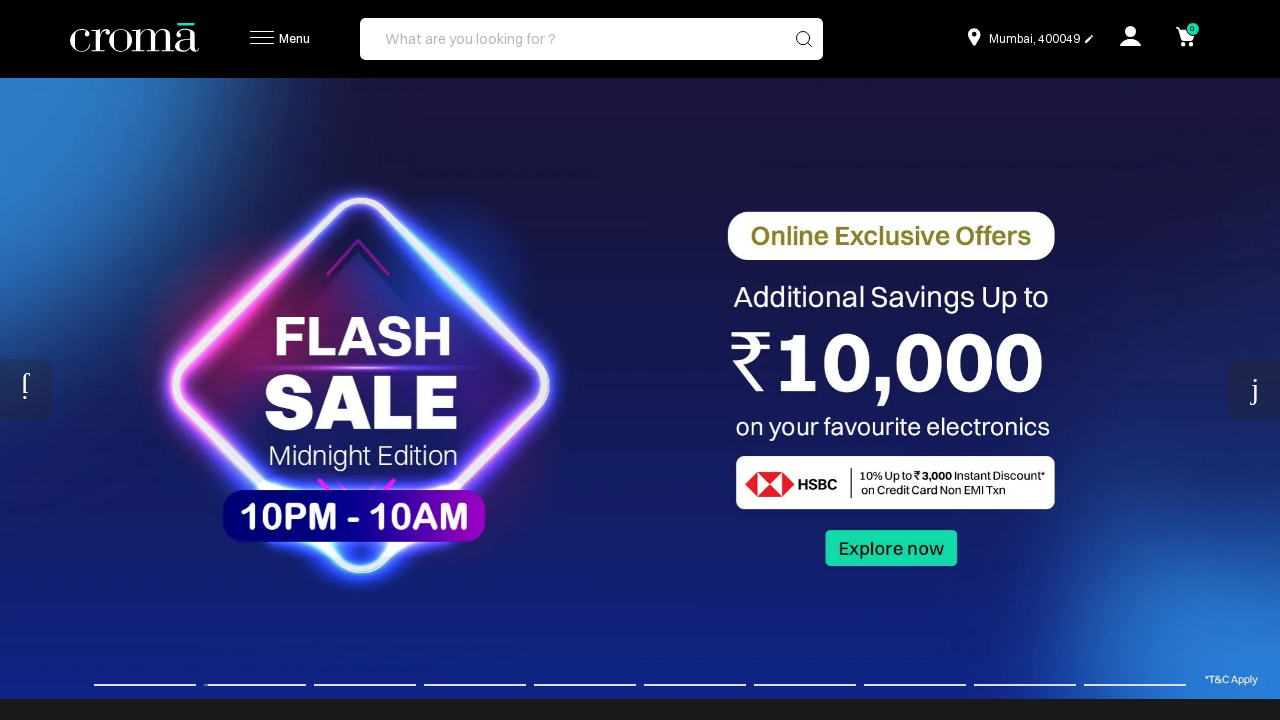

Navigated to Croma Electronics website at https://croma.com
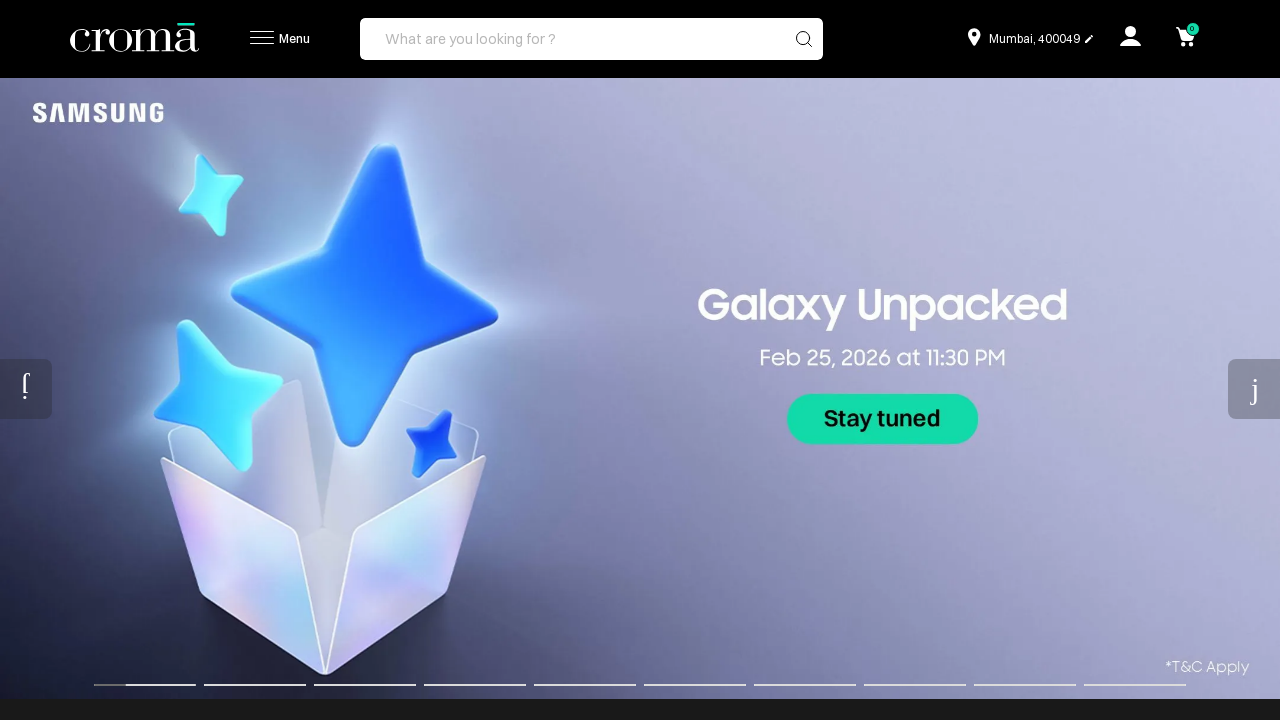

Waited for page to fully load and bypass intermediary pages
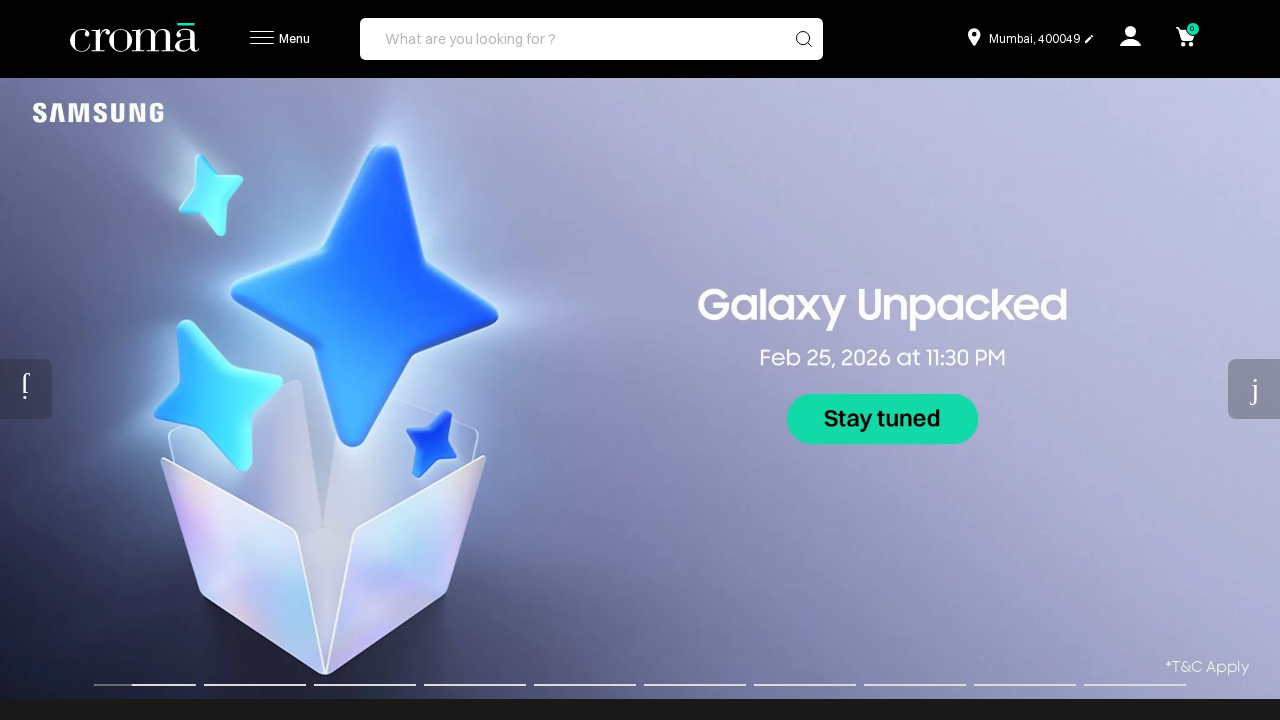

Retrieved page title
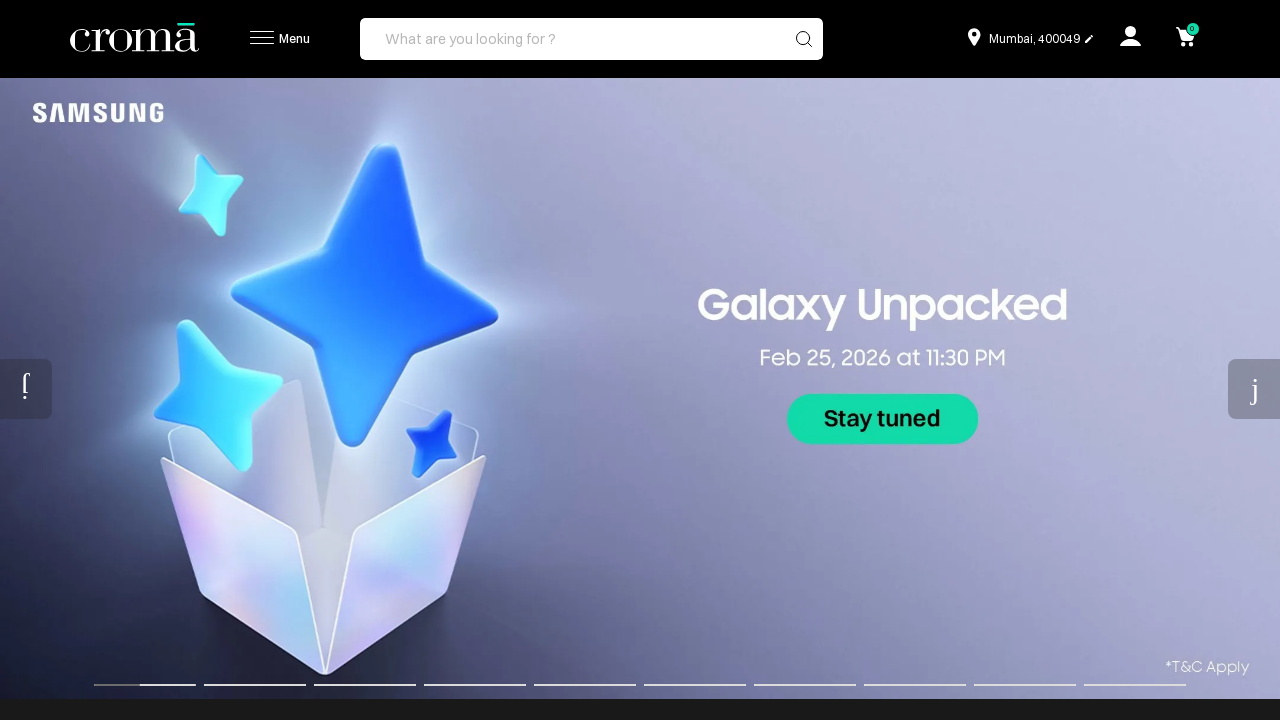

Verified page title matches expected value: 'Croma Electronics | Online Electronics Shopping | Buy Electronics Online'
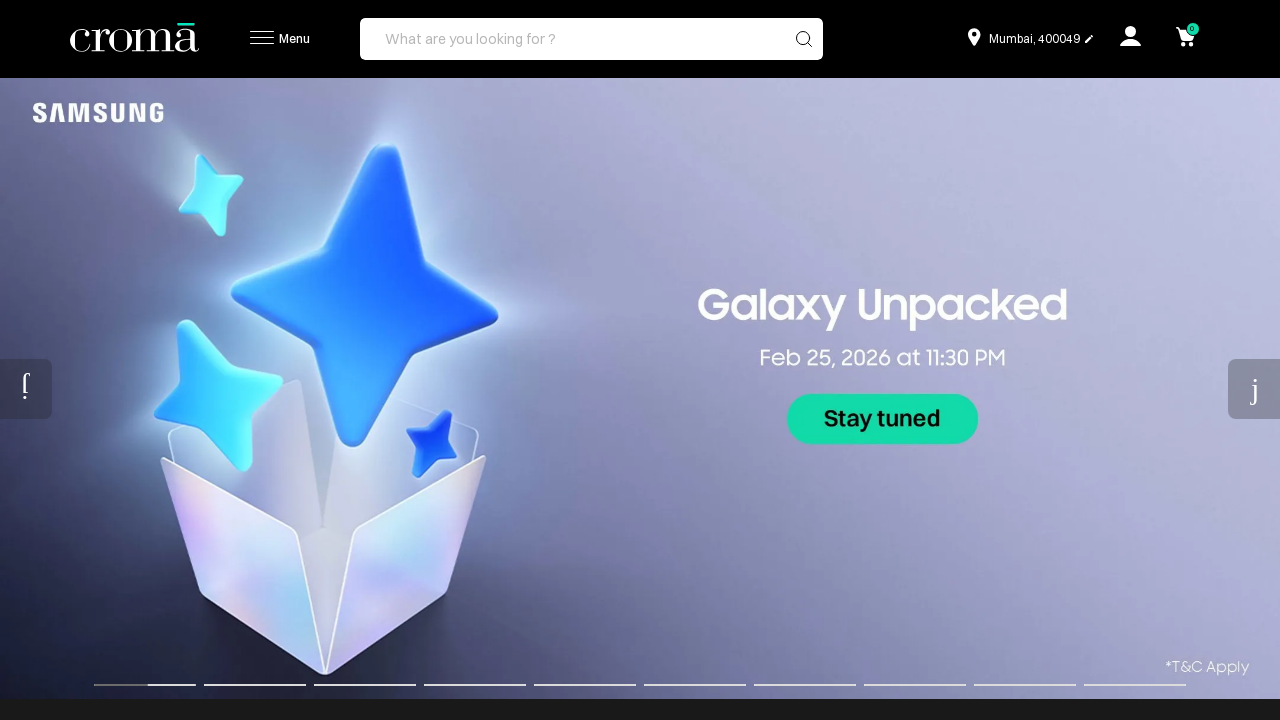

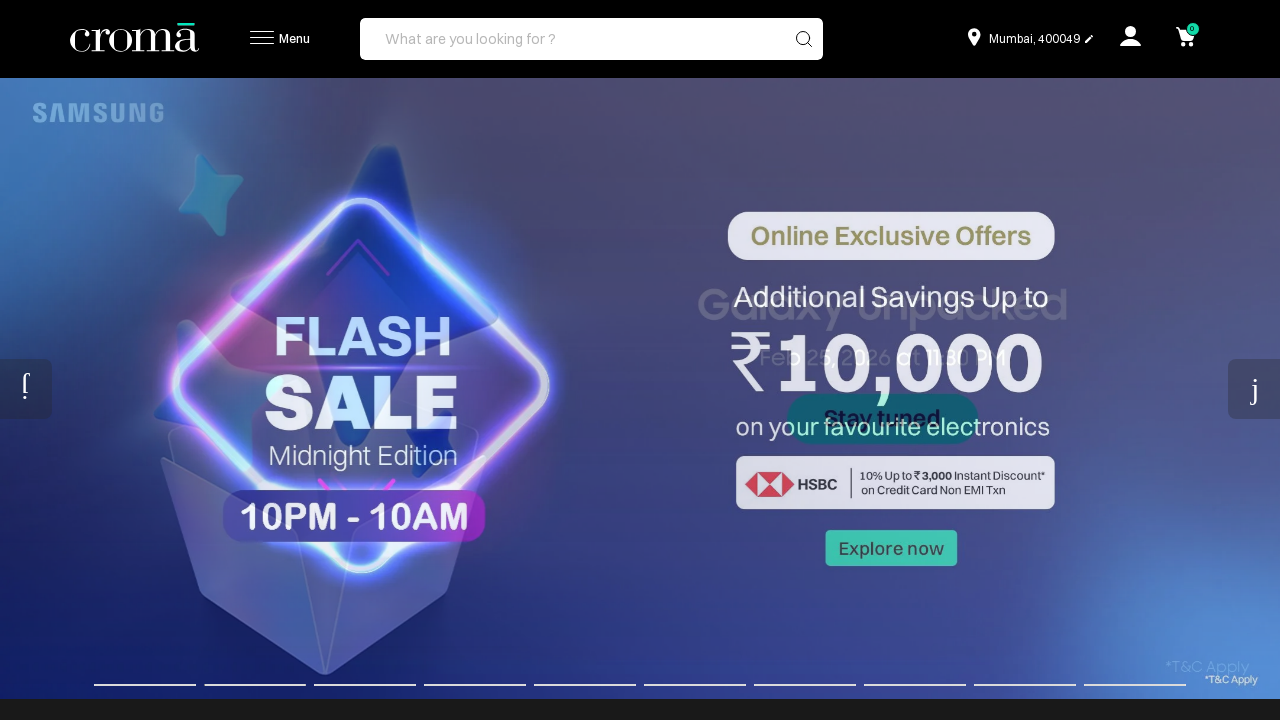